Tests a practice form by filling out all fields including first name, last name, gender, experience, date, profession, tools, continent and command dropdowns, and submitting the form.

Starting URL: https://www.techlistic.com/p/selenium-practice-form.html

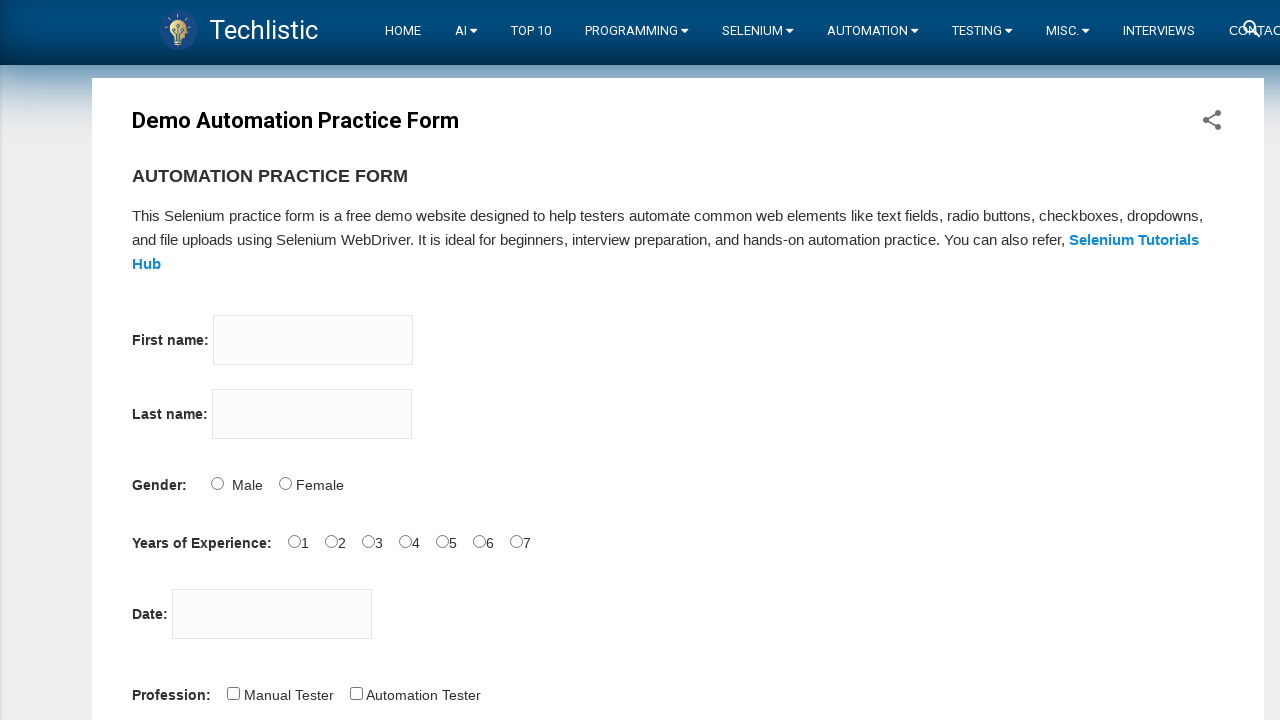

Filled first name field with 'Michael' on input[name='firstname']
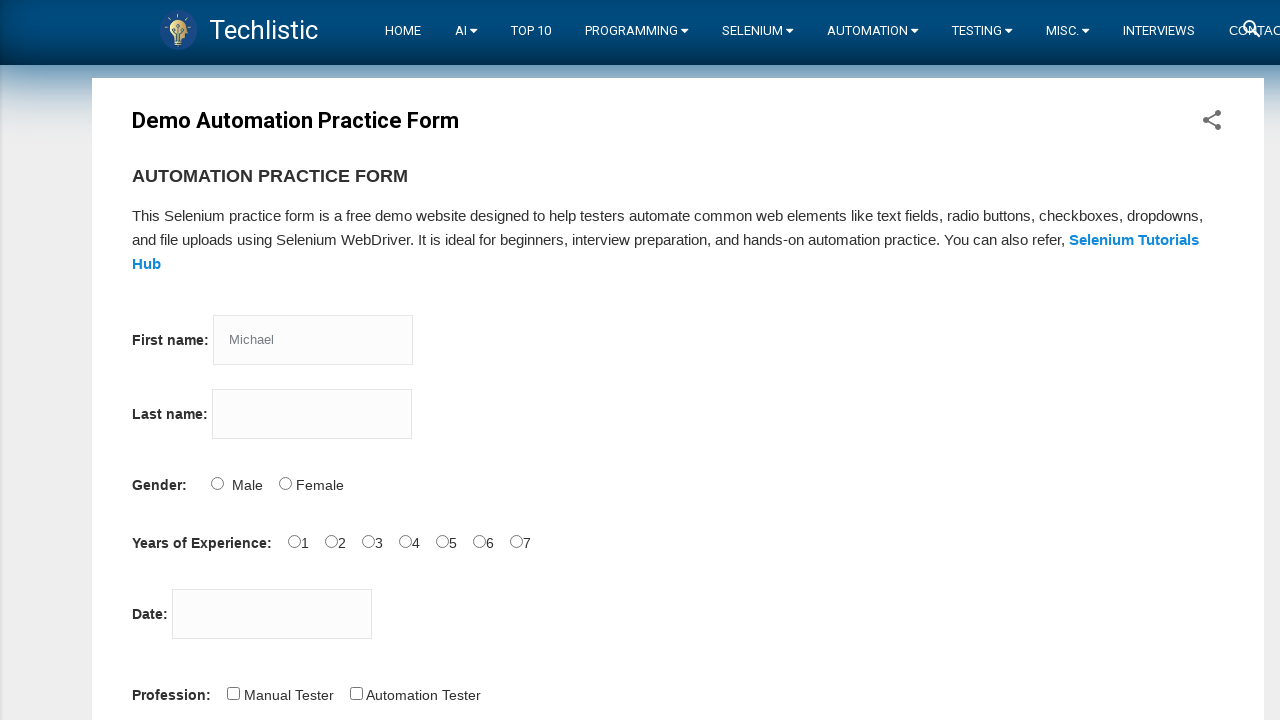

Filled last name field with 'Johnson' on input[name='lastname']
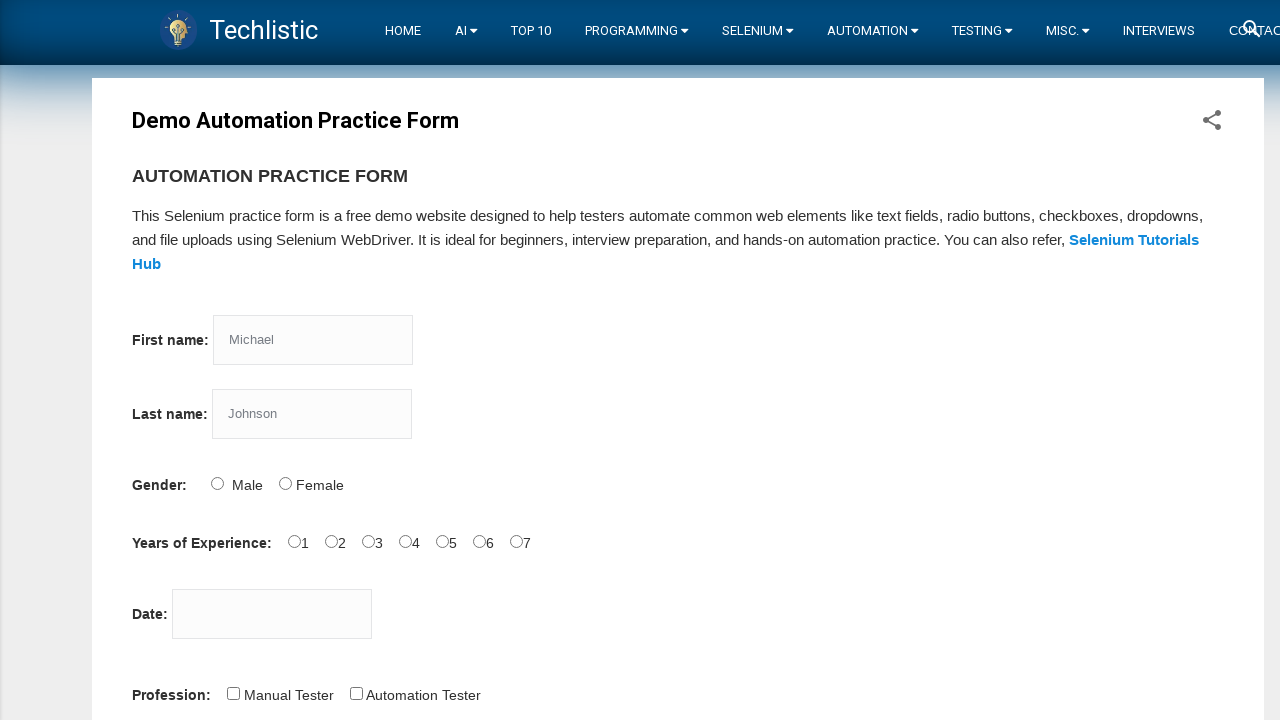

Selected Male gender option at (285, 483) on input#sex-1
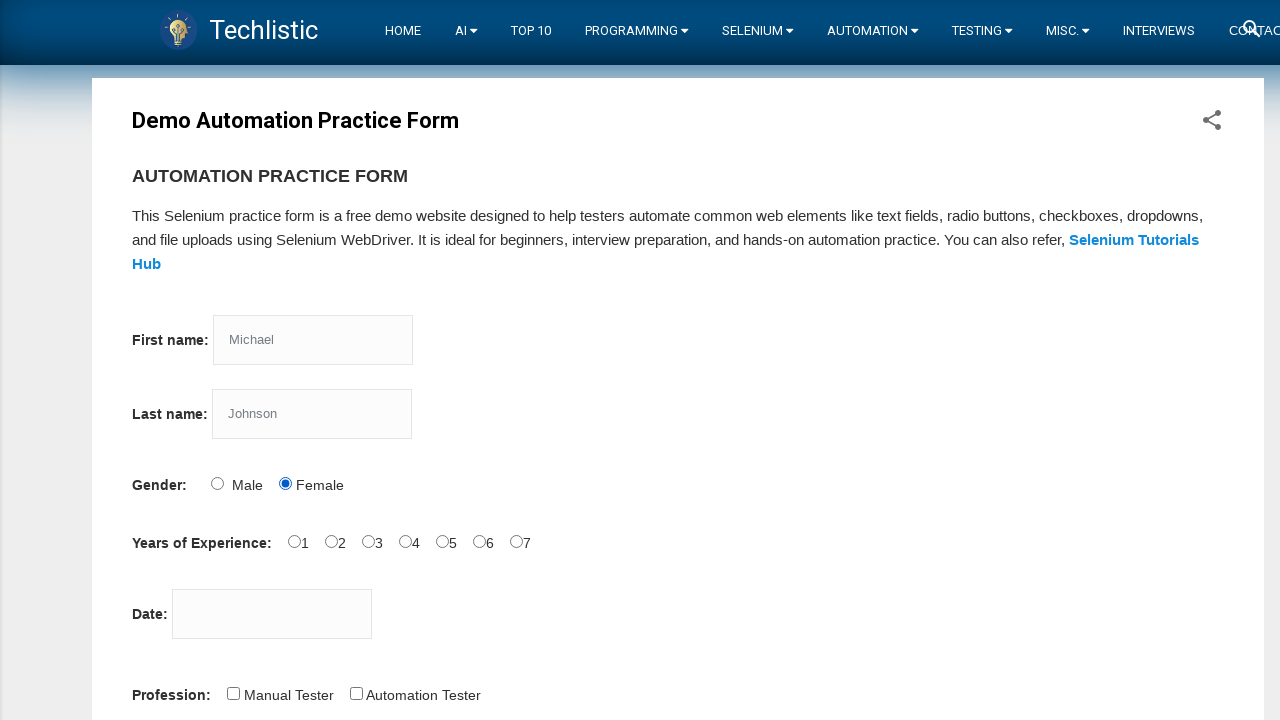

Selected 0 years experience option at (294, 541) on input#exp-0
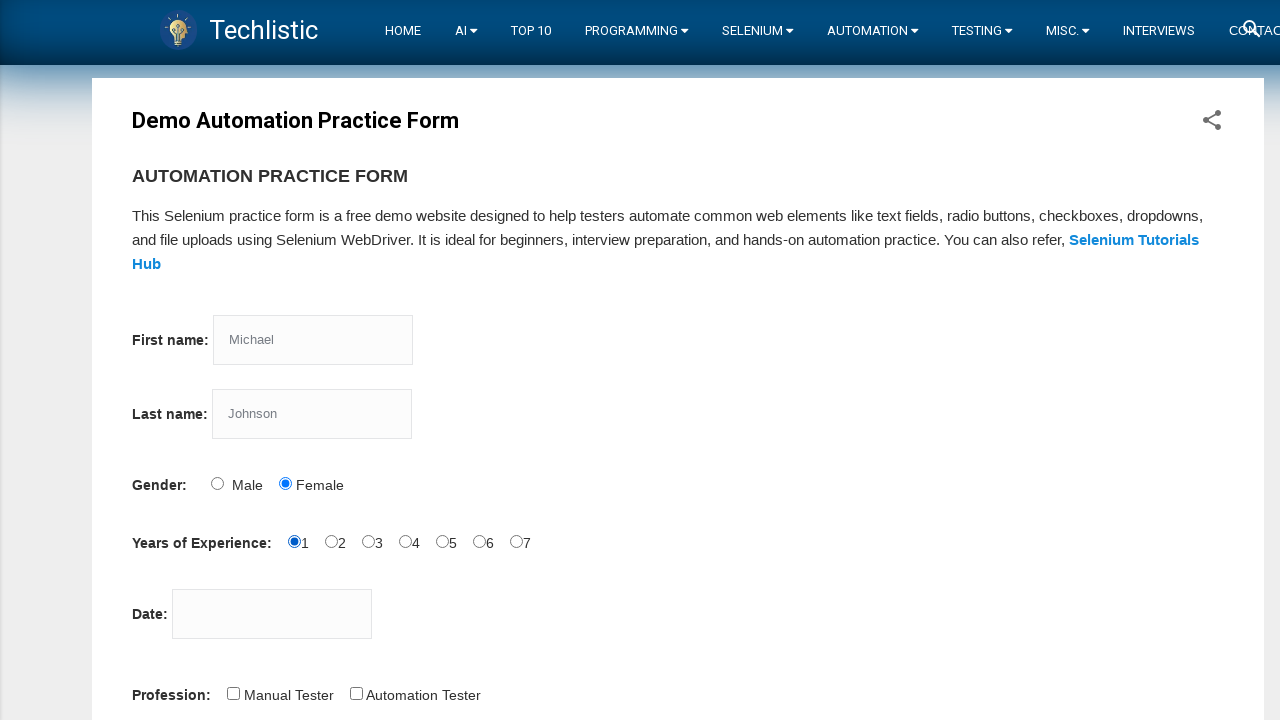

Filled date field with '25-03-2025' on input#datepicker
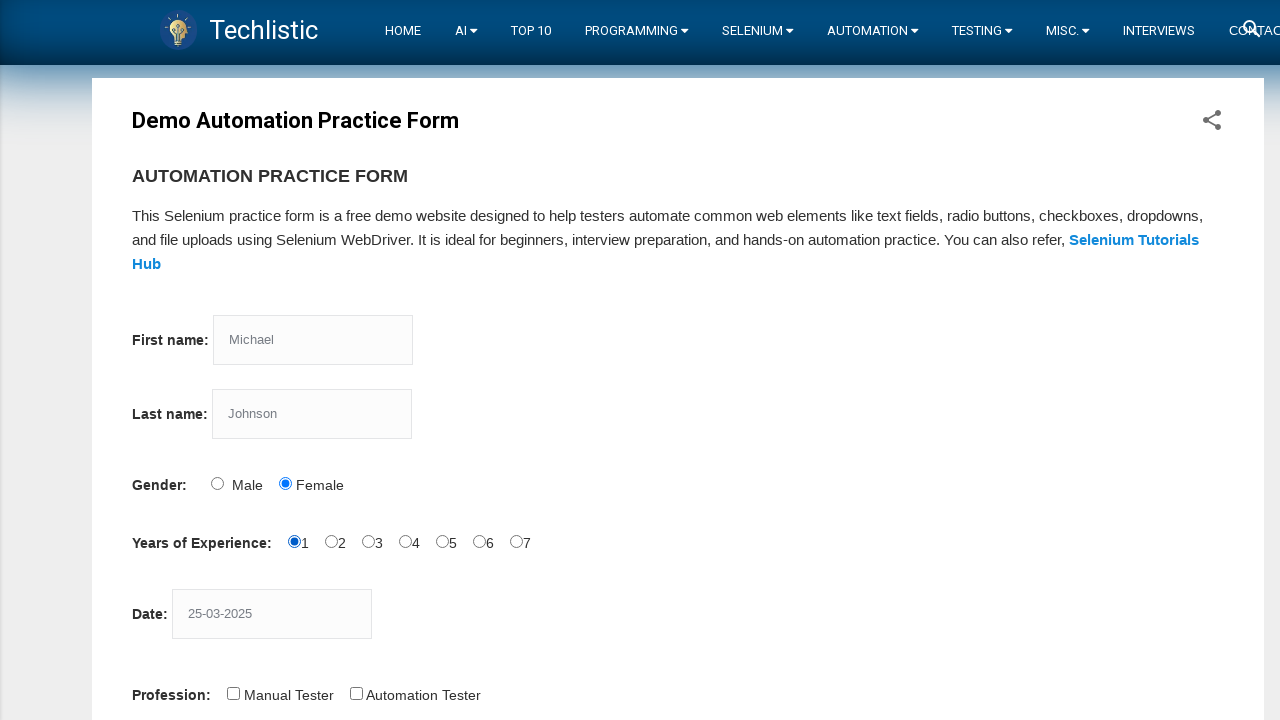

Selected Automation Tester profession at (356, 693) on input#profession-1
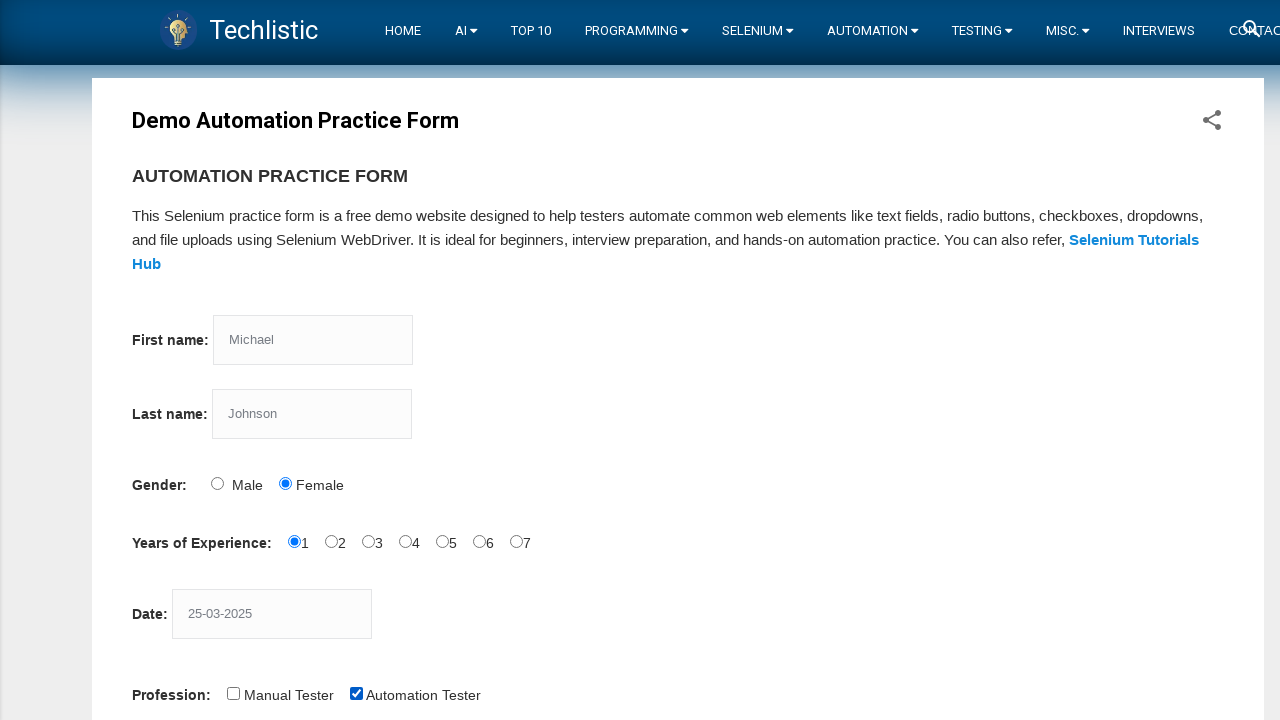

Selected Selenium IDE tool at (446, 360) on input#tool-2
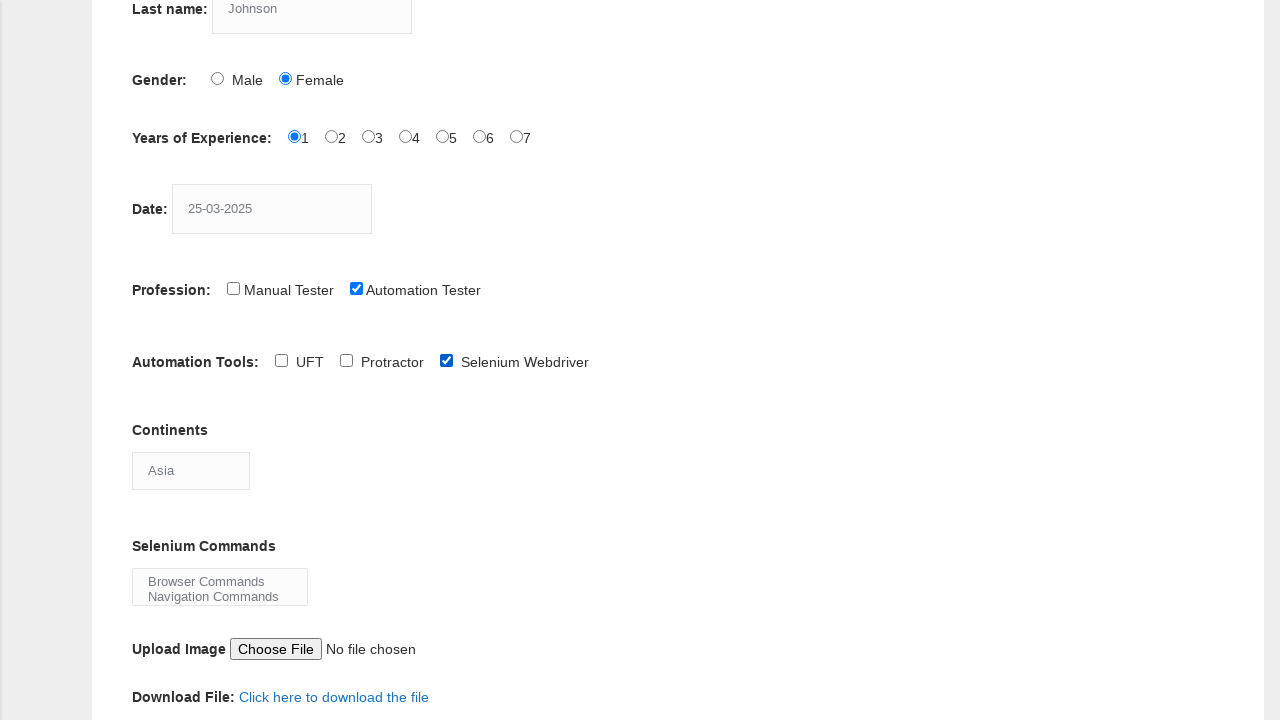

Selected Europe from continent dropdown on #continents
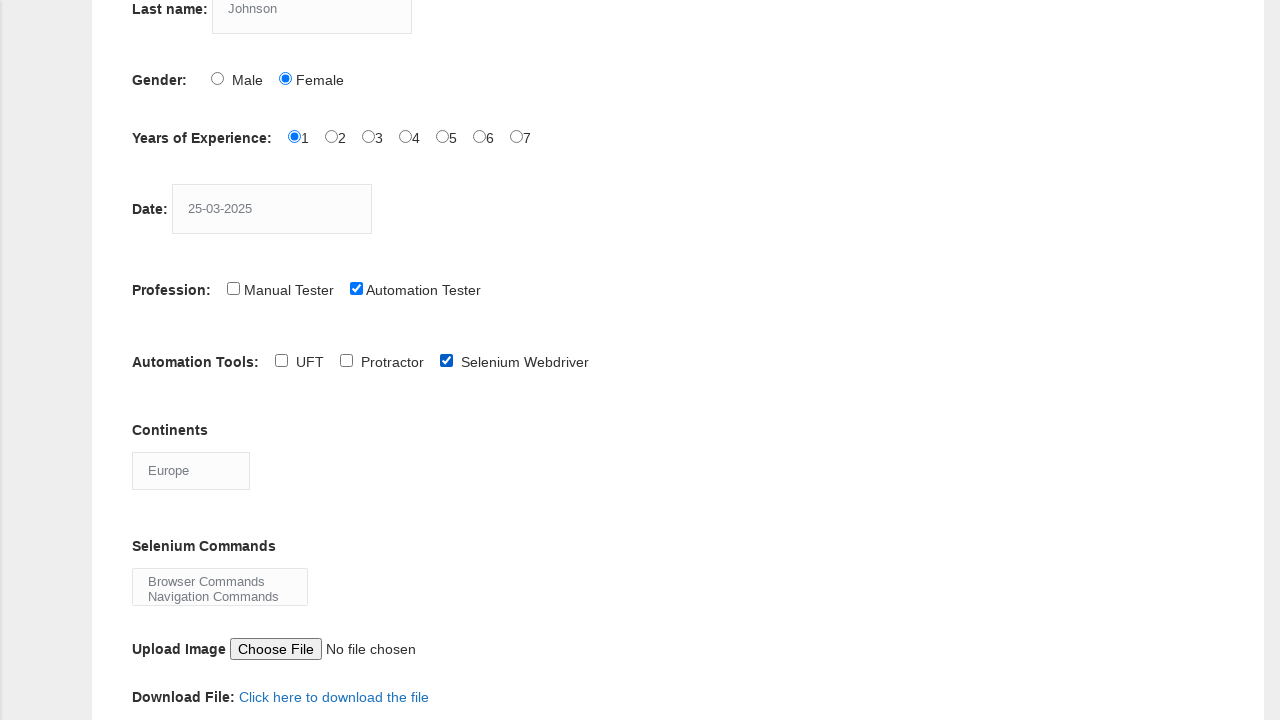

Selected Browser Commands from Selenium commands dropdown on #selenium_commands
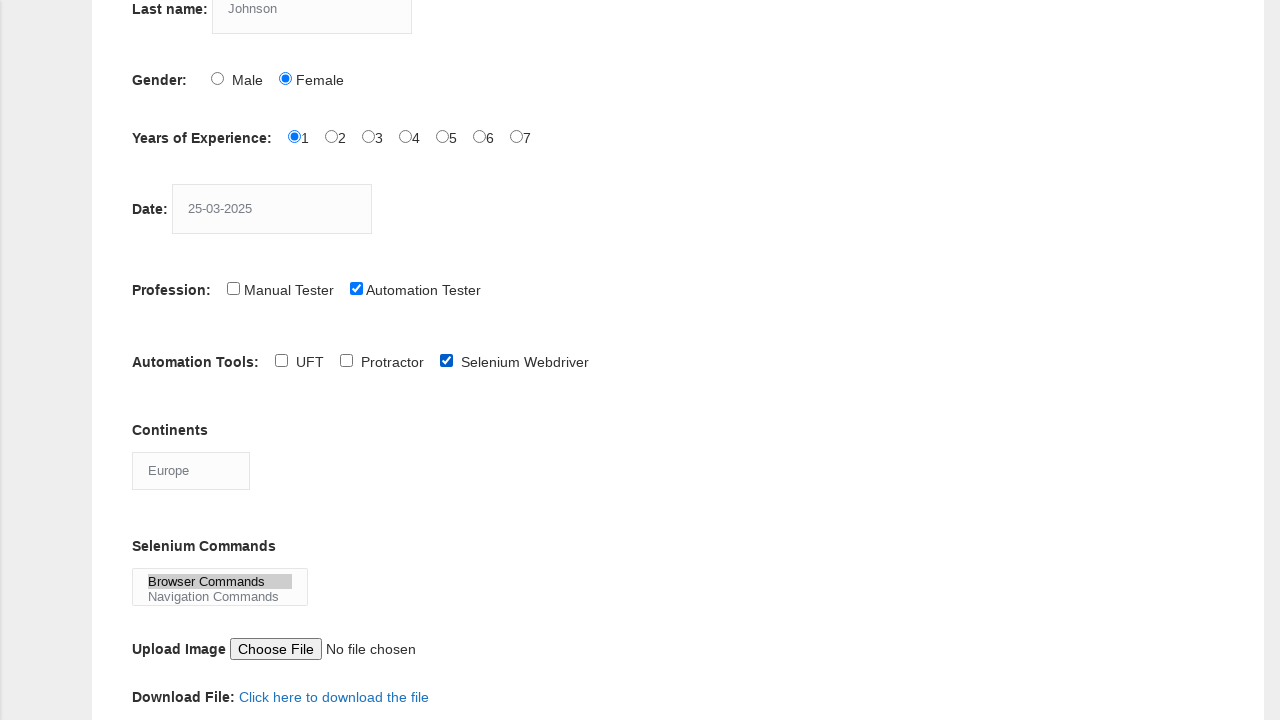

Clicked submit button to submit the practice form at (157, 360) on button#submit
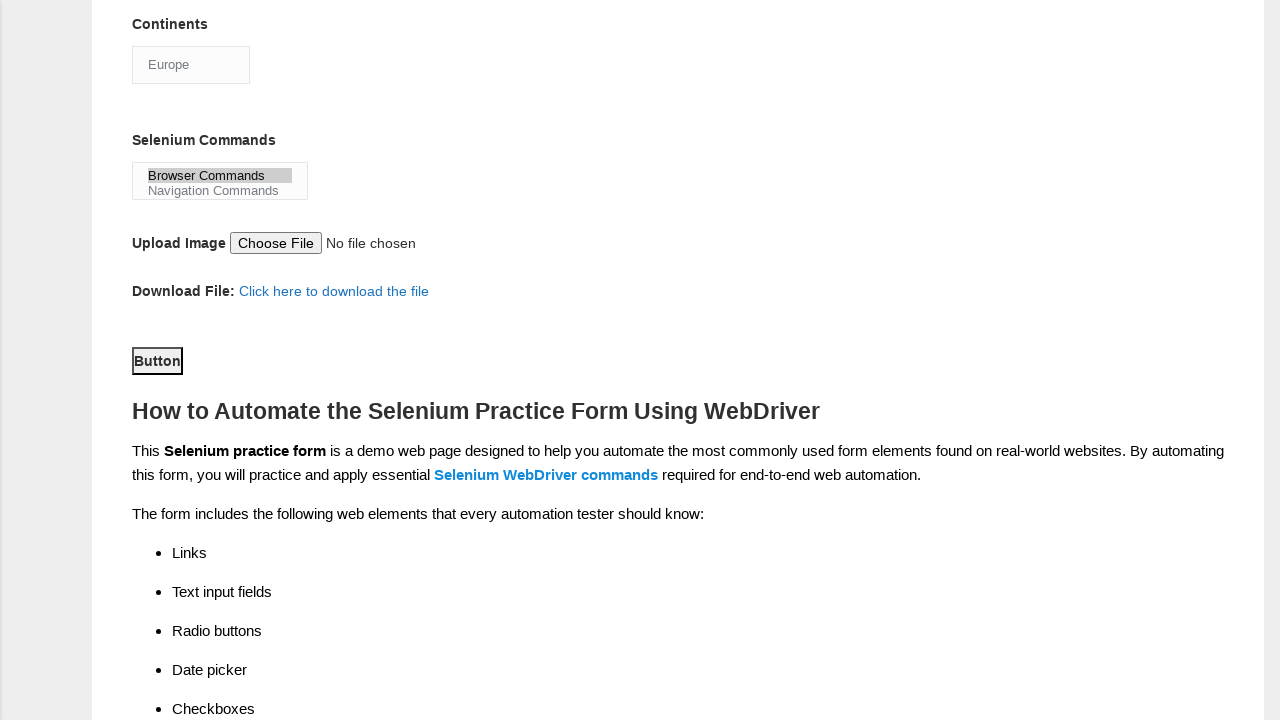

Waited 2 seconds for form submission to complete
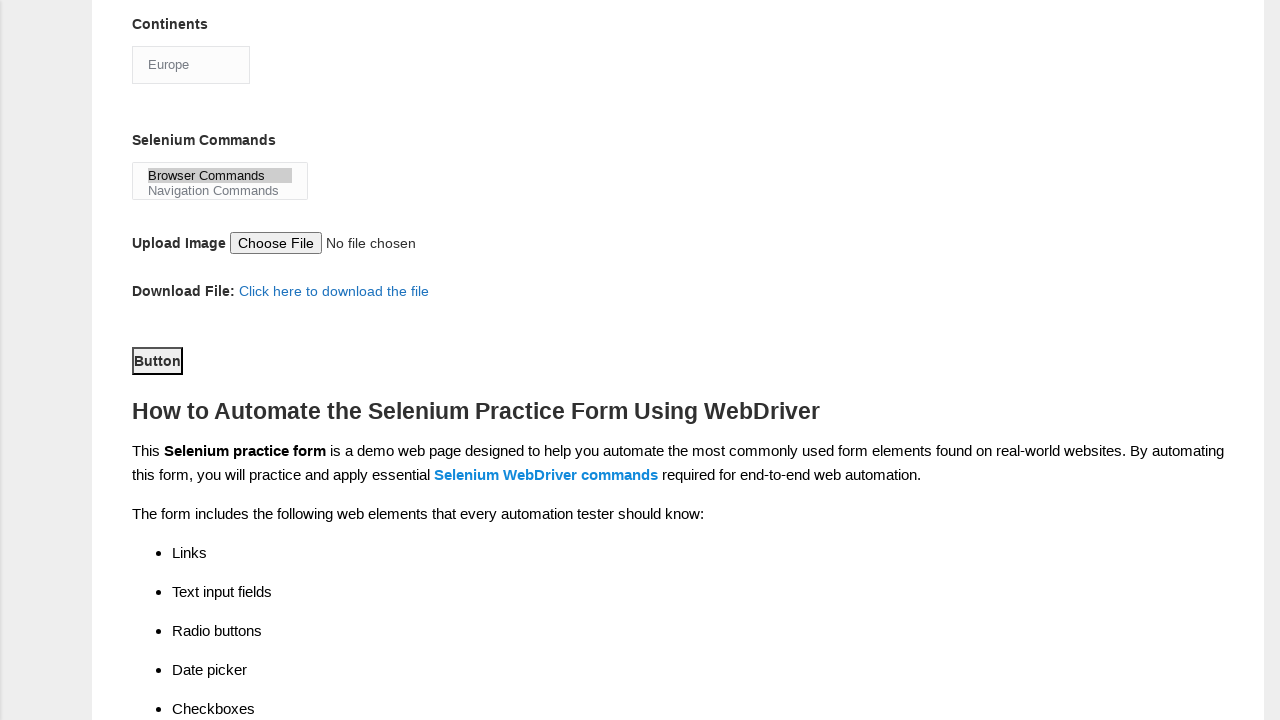

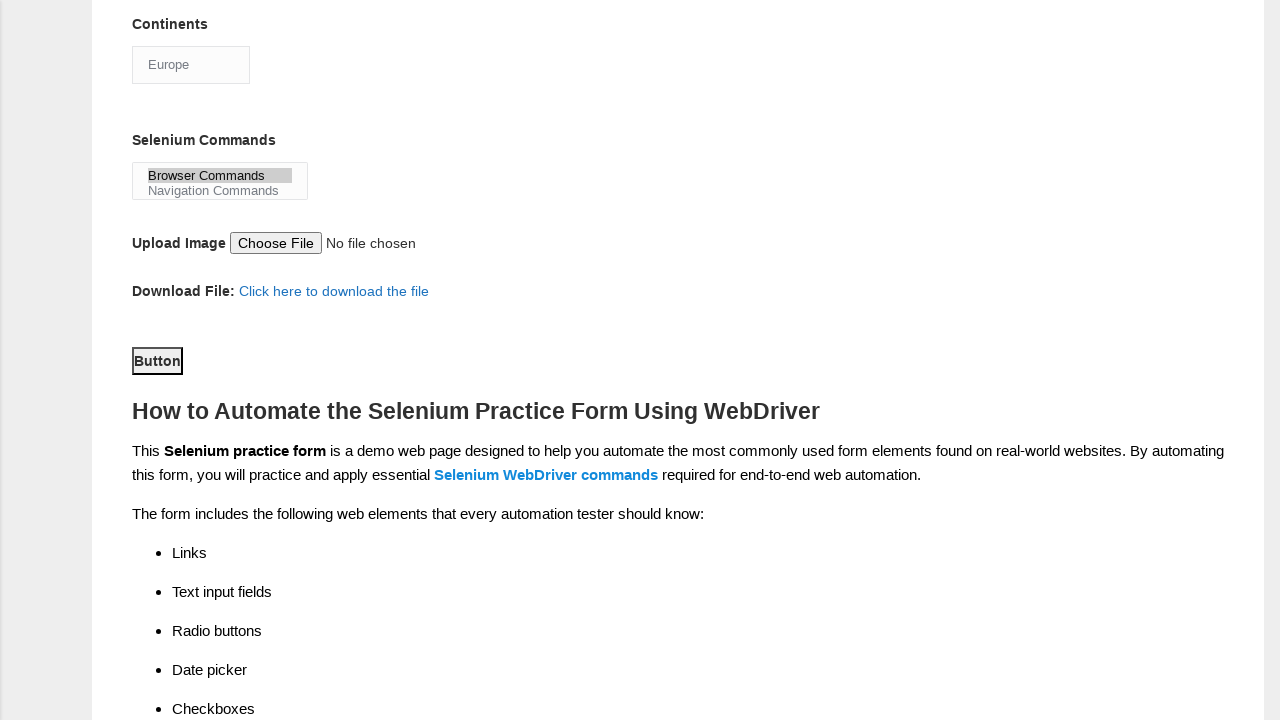